Fills out a complete practice form on demoqa.com including personal information, date picker, hobbies, file upload, and address, then verifies the submission confirmation modal

Starting URL: https://demoqa.com/automation-practice-form

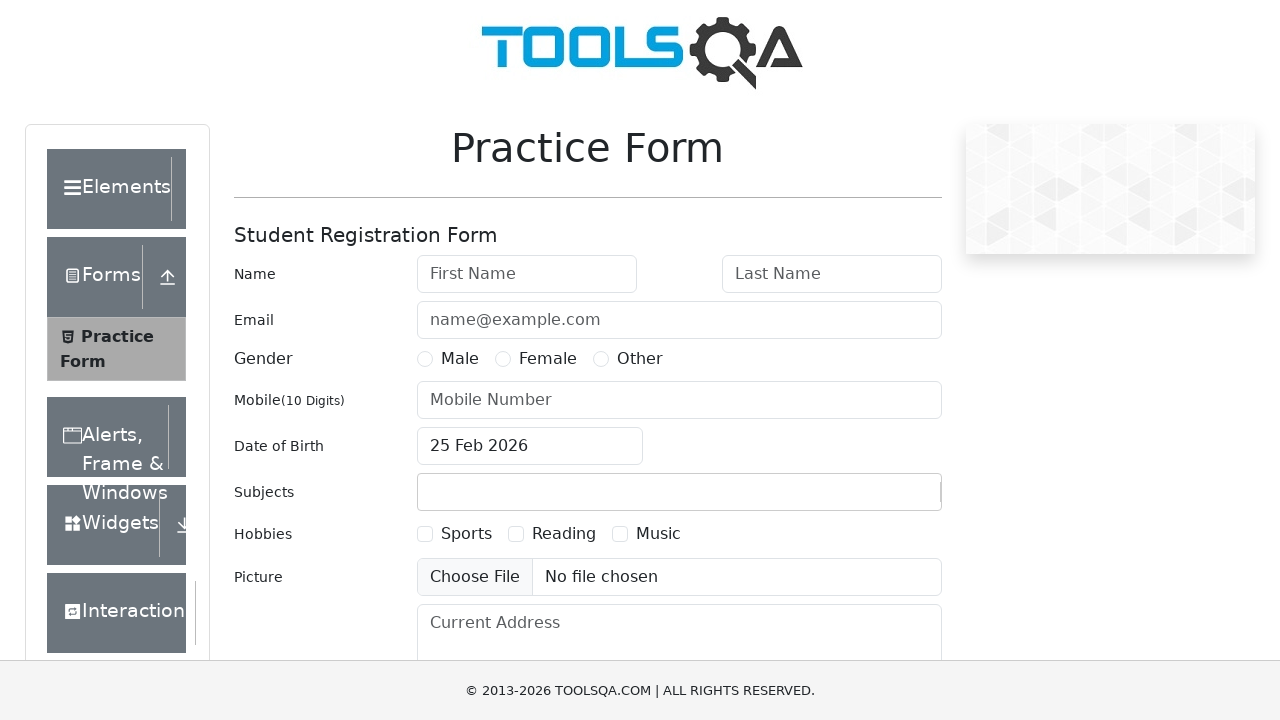

Filled first name field with 'Nika' on #firstName
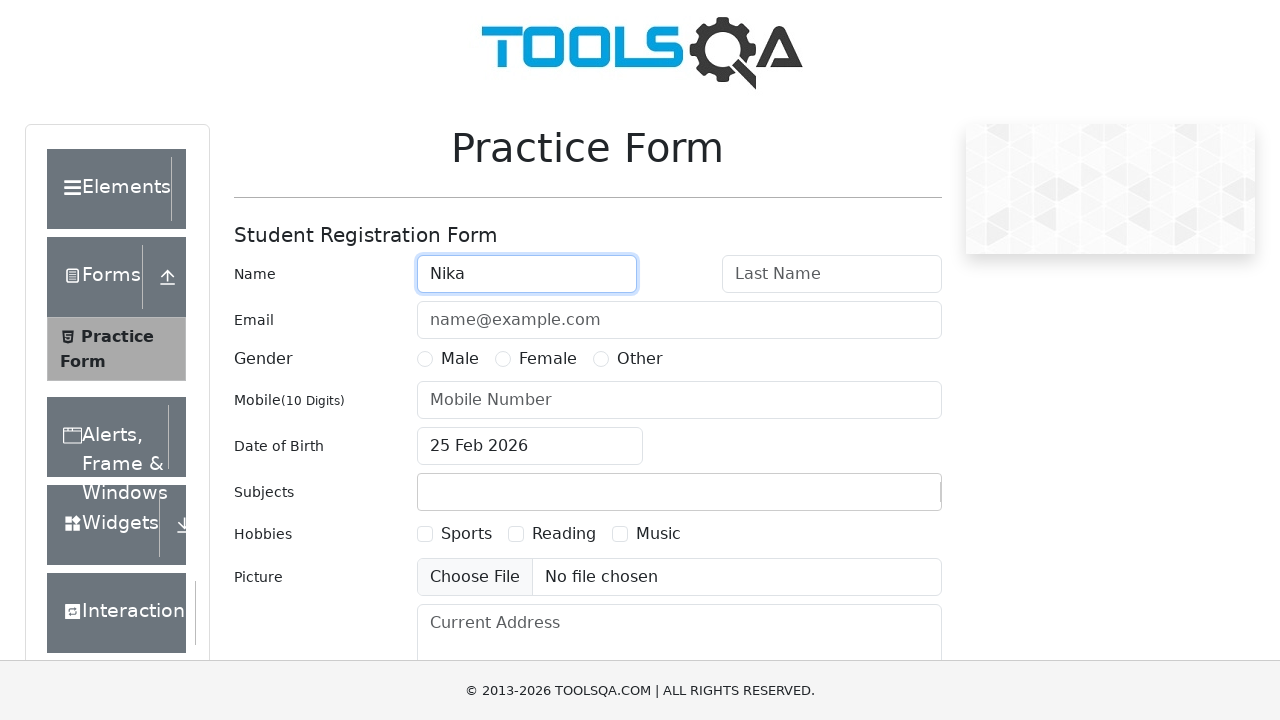

Filled last name field with 'Nika' on #lastName
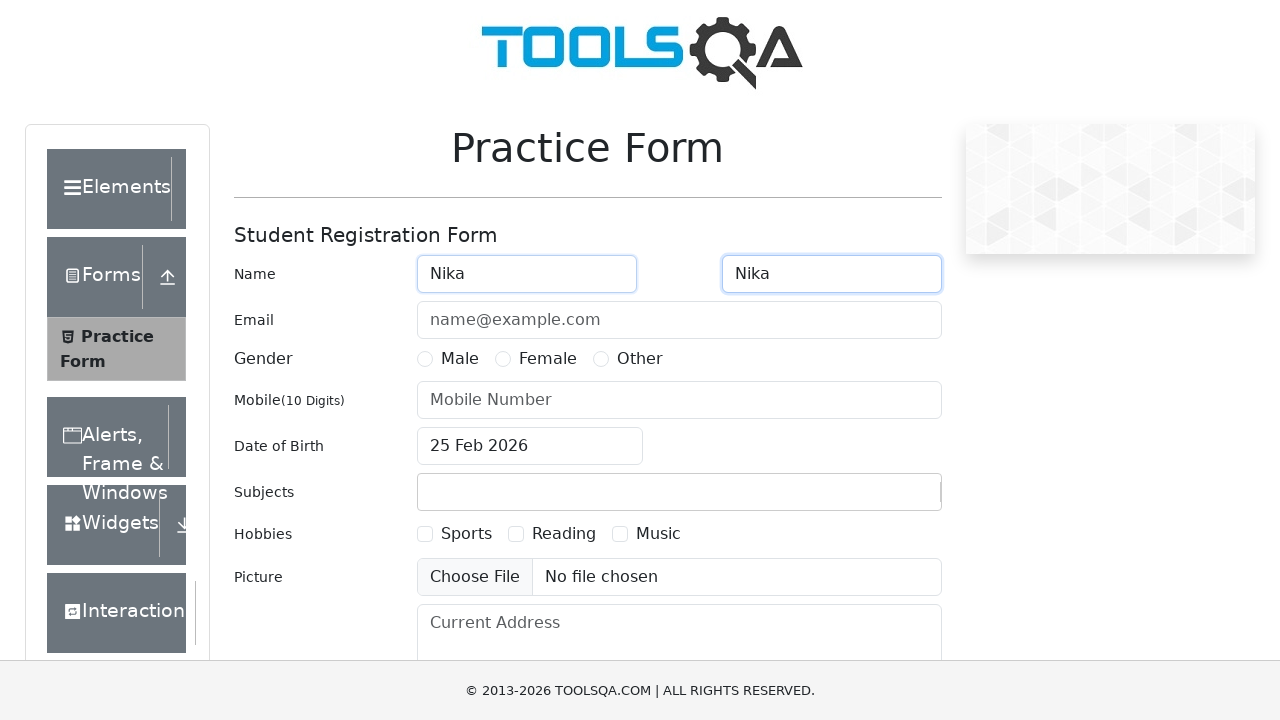

Filled email field with 'Nika@nike.ru' on #userEmail
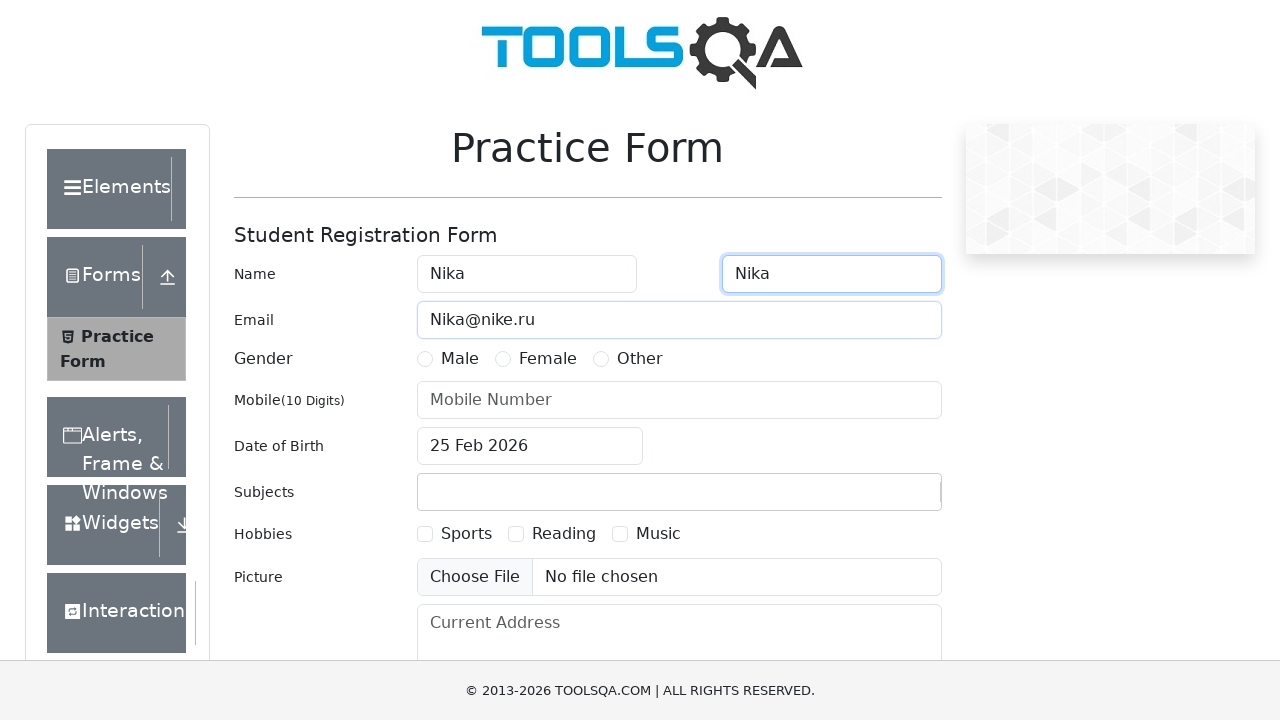

Selected gender 'Male' at (460, 359) on #genterWrapper >> text=Male
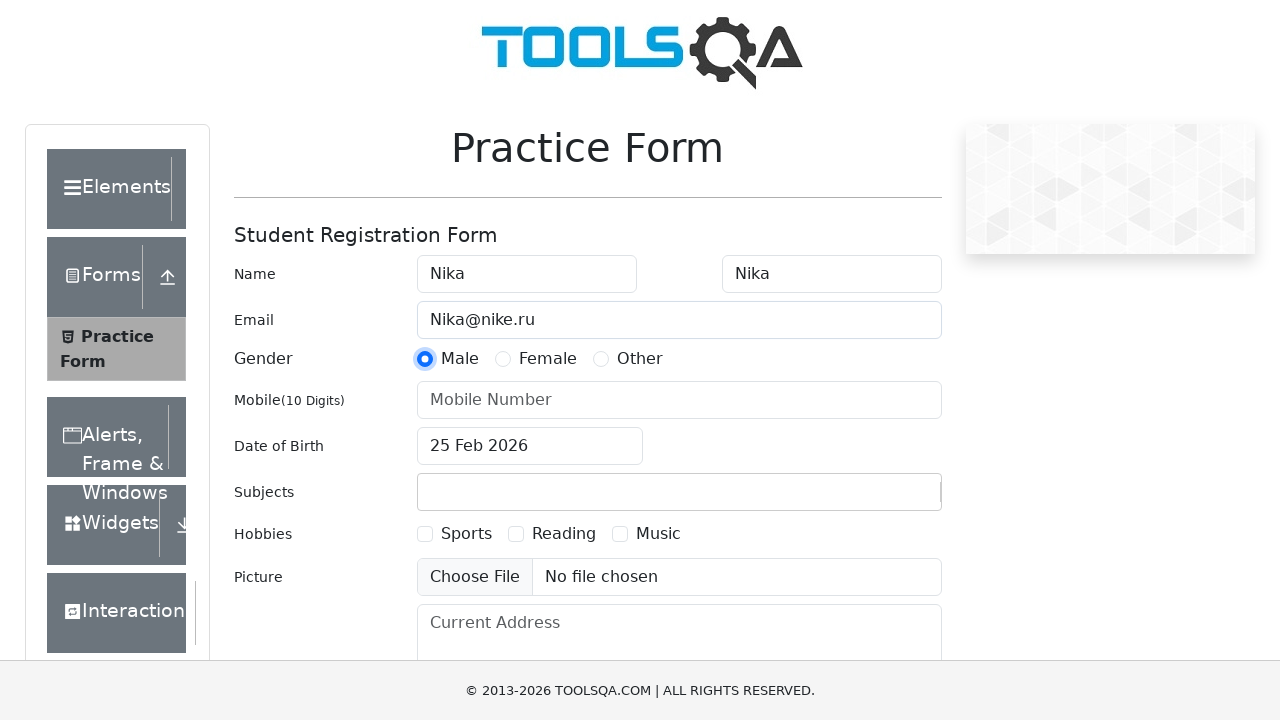

Filled phone number field with '9999999999' on #userNumber
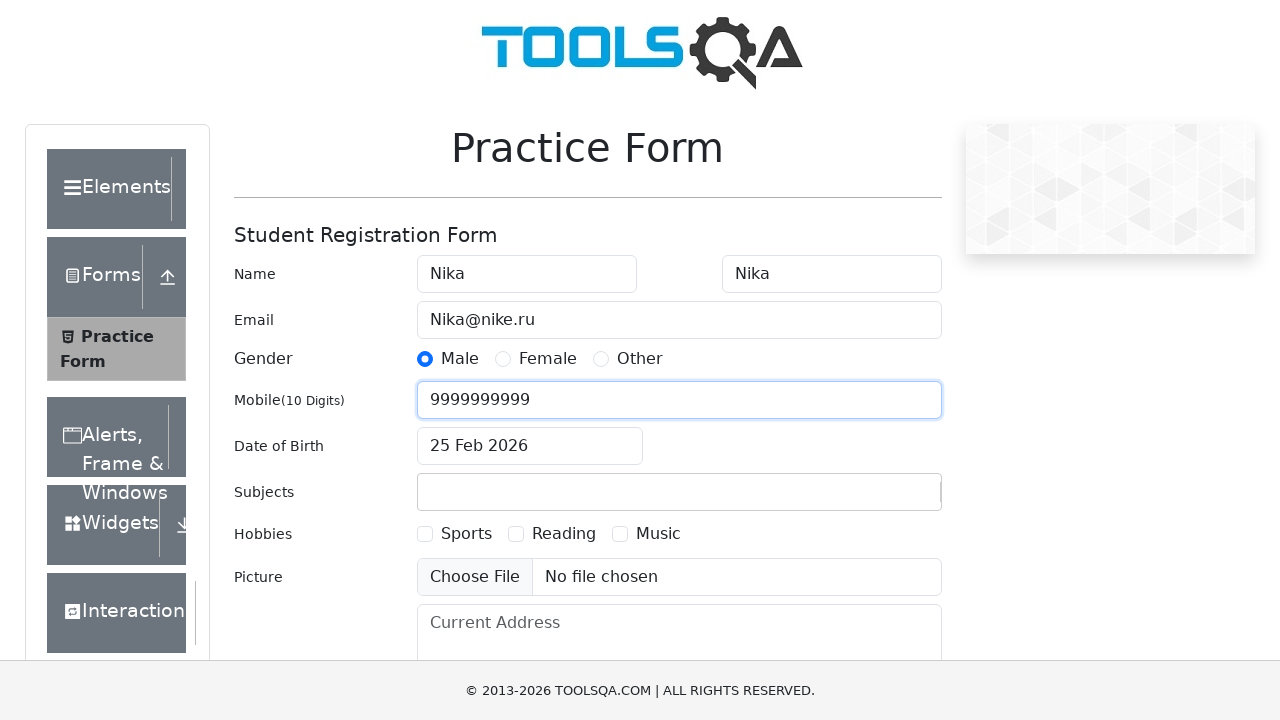

Opened date of birth picker at (530, 446) on #dateOfBirthInput
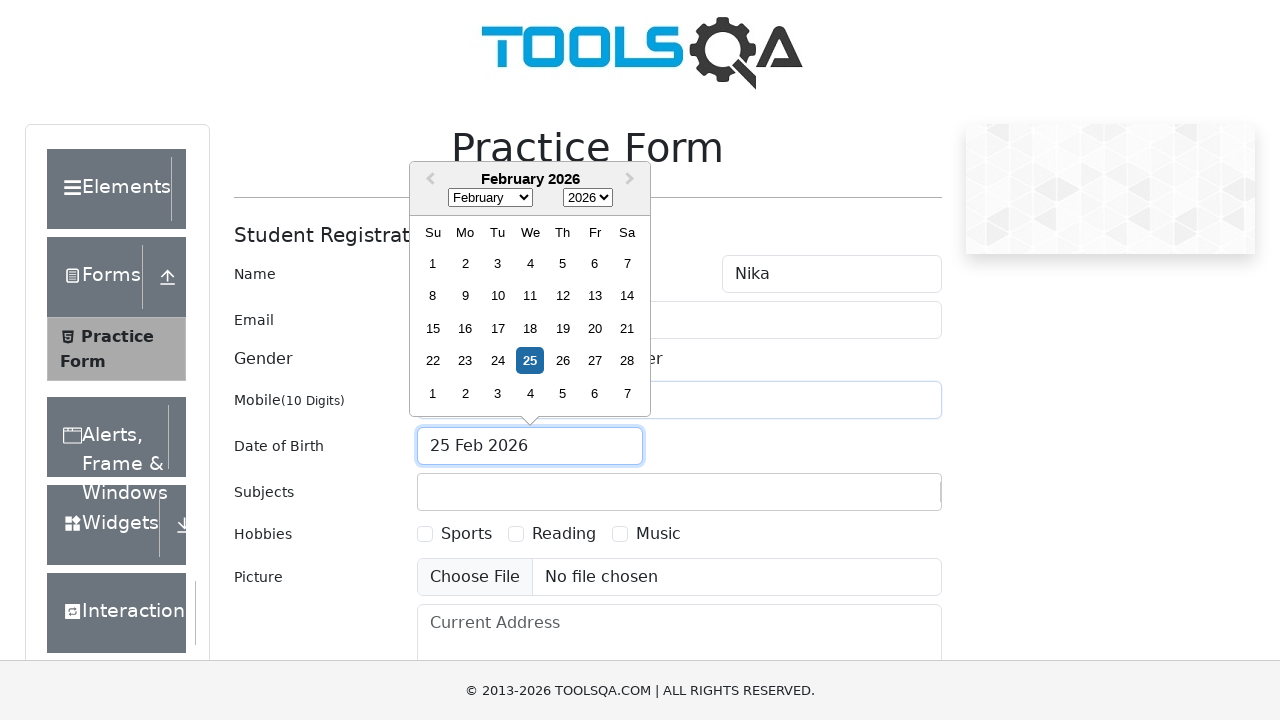

Selected month November (index 10) in date picker on .react-datepicker__month-select
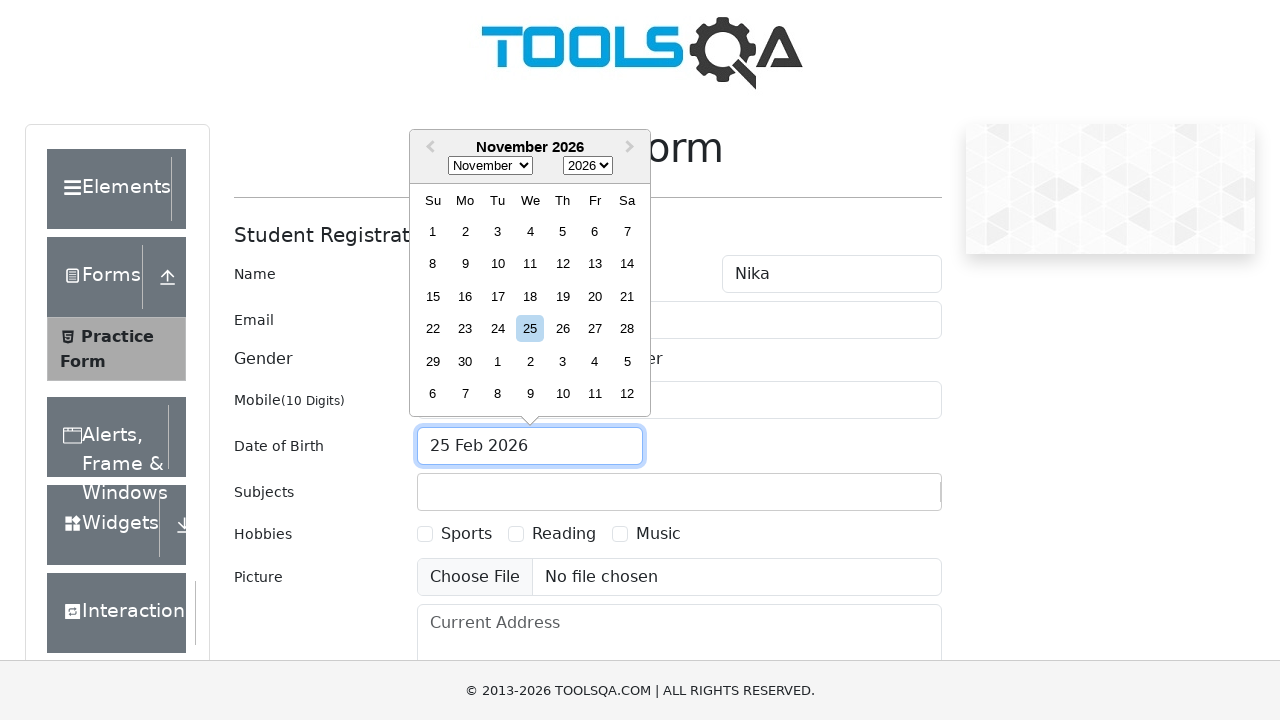

Selected year 1991 in date picker on .react-datepicker__year-select
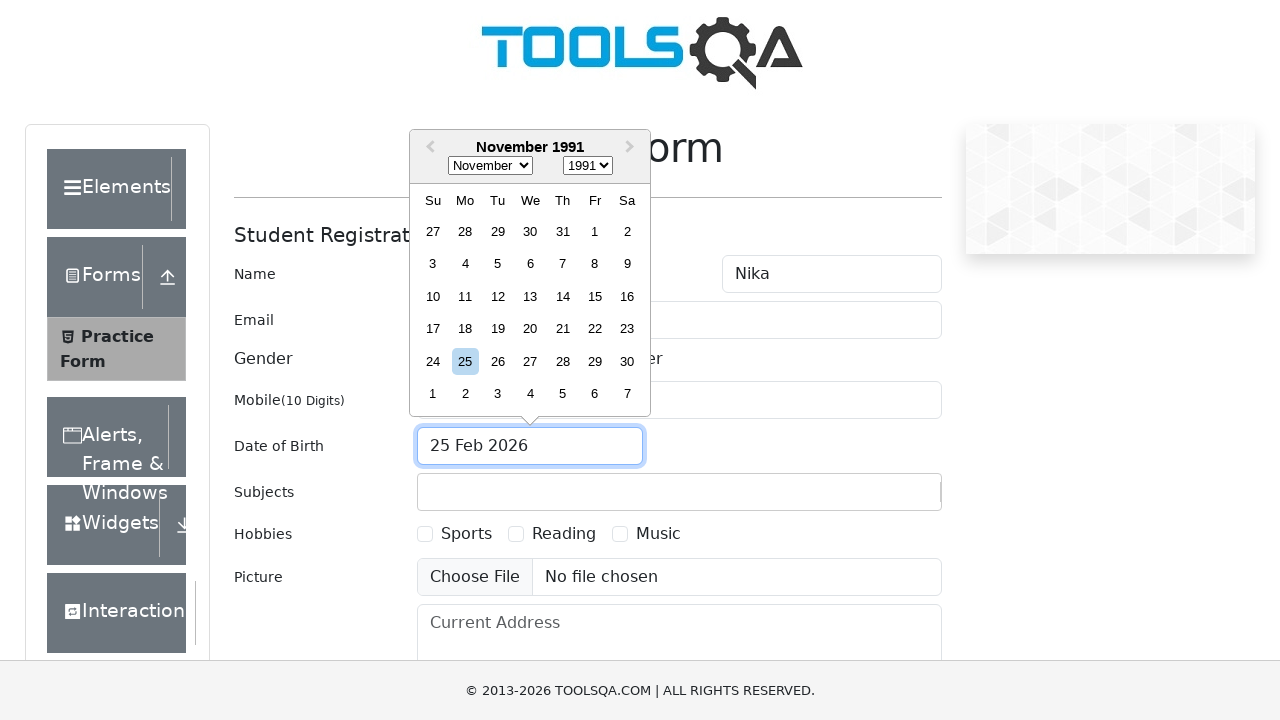

Selected day 11 in date picker at (465, 296) on .react-datepicker__day--011
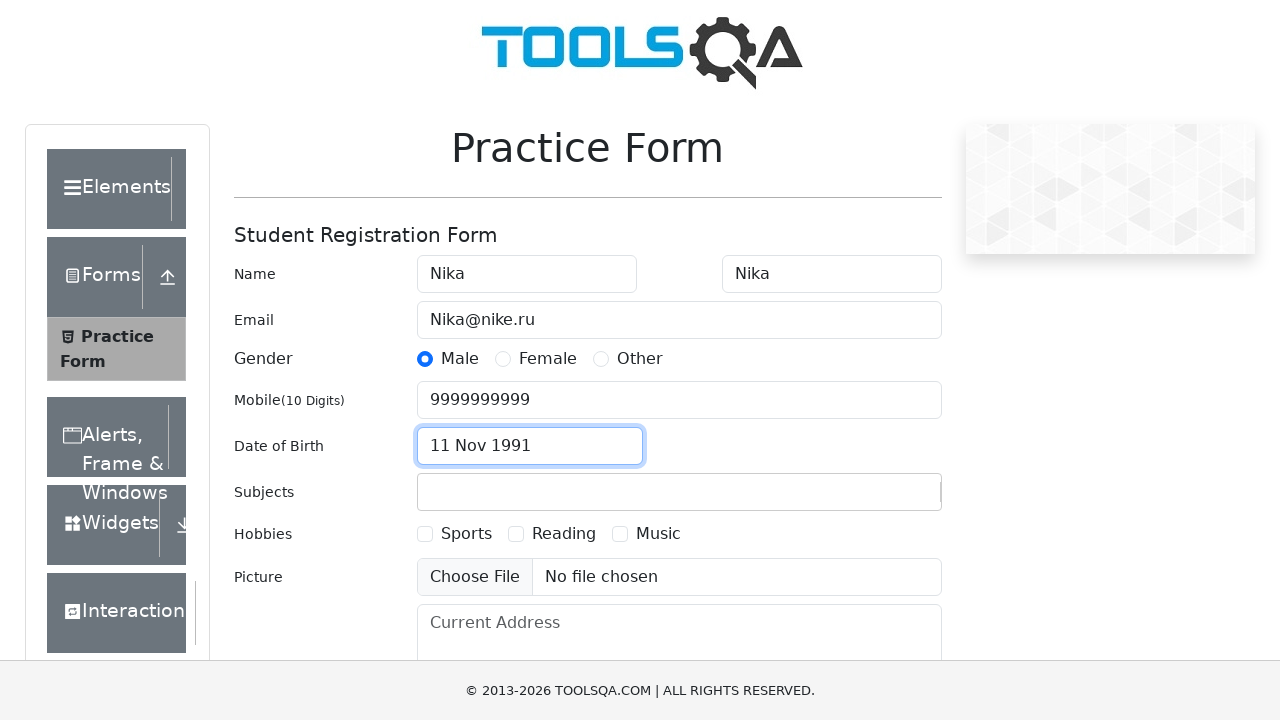

Selected hobby 'Reading' at (564, 534) on #hobbiesWrapper >> text=Reading
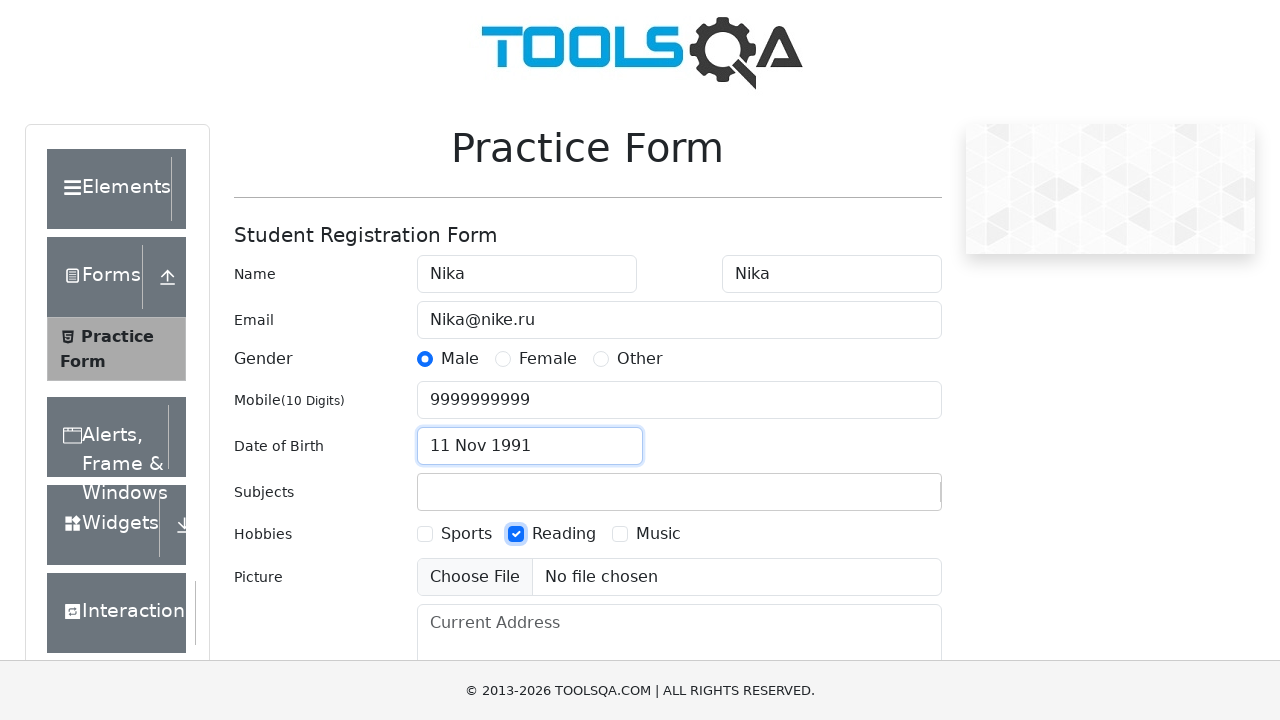

Uploaded picture file 'test.jpg'
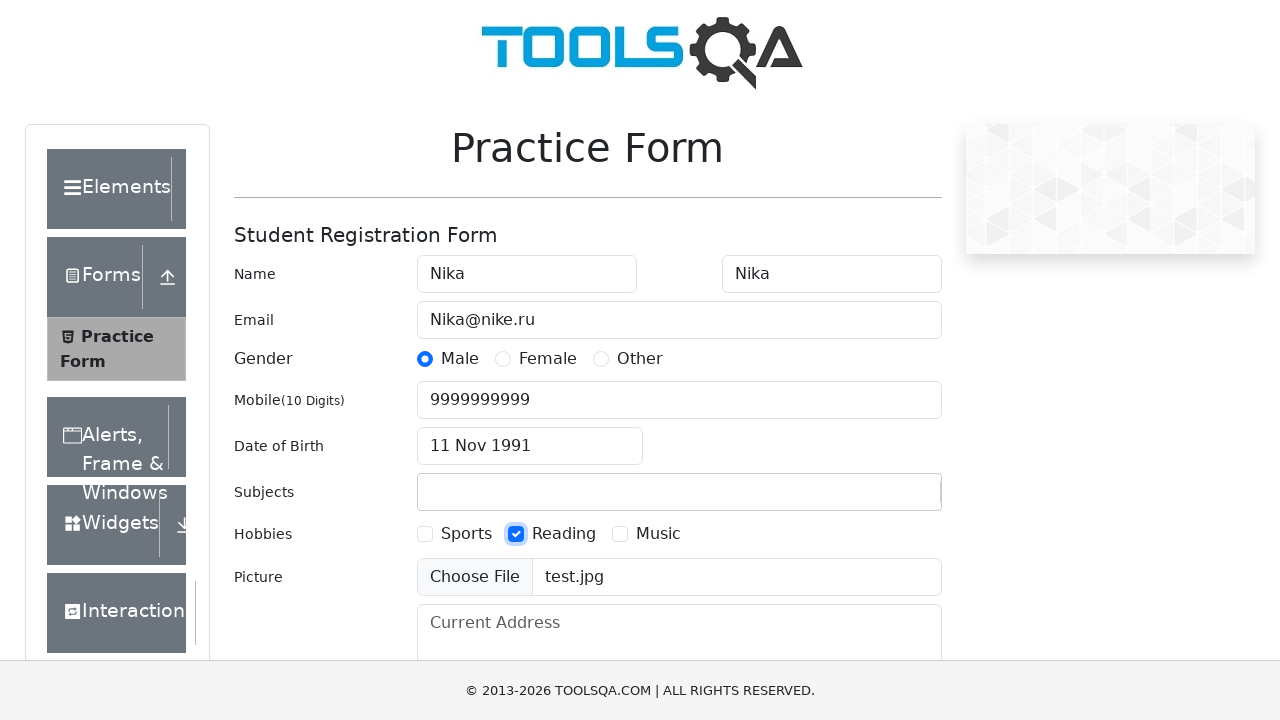

Filled current address field with 'Testoviy pereulochek' on #currentAddress
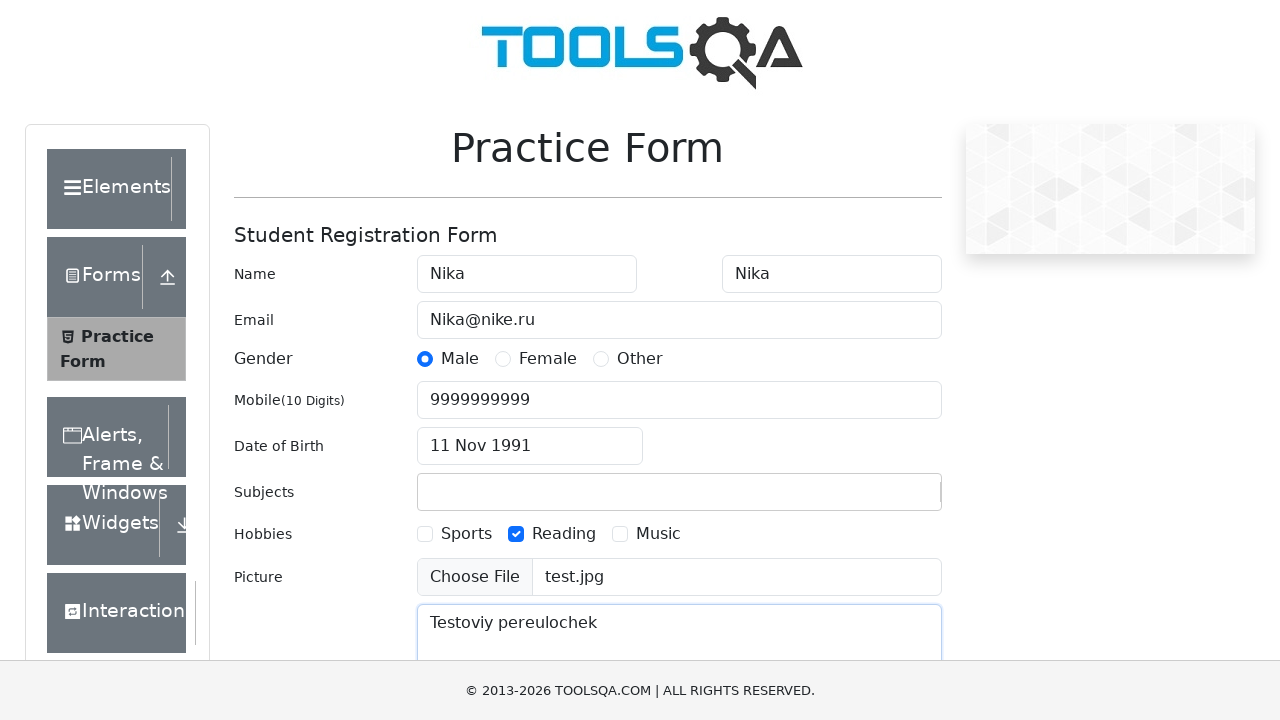

Entered 'Haryana' in state selection field on #react-select-3-input
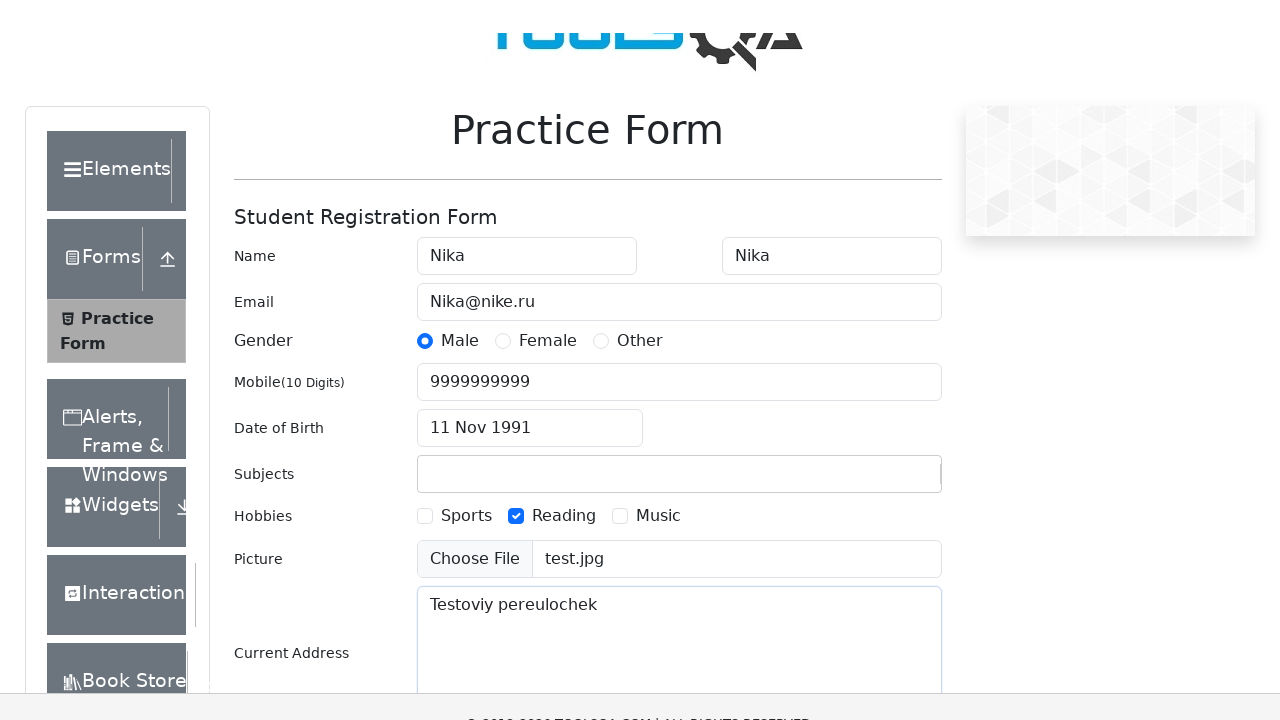

Confirmed state selection 'Haryana' by pressing Enter on #react-select-3-input
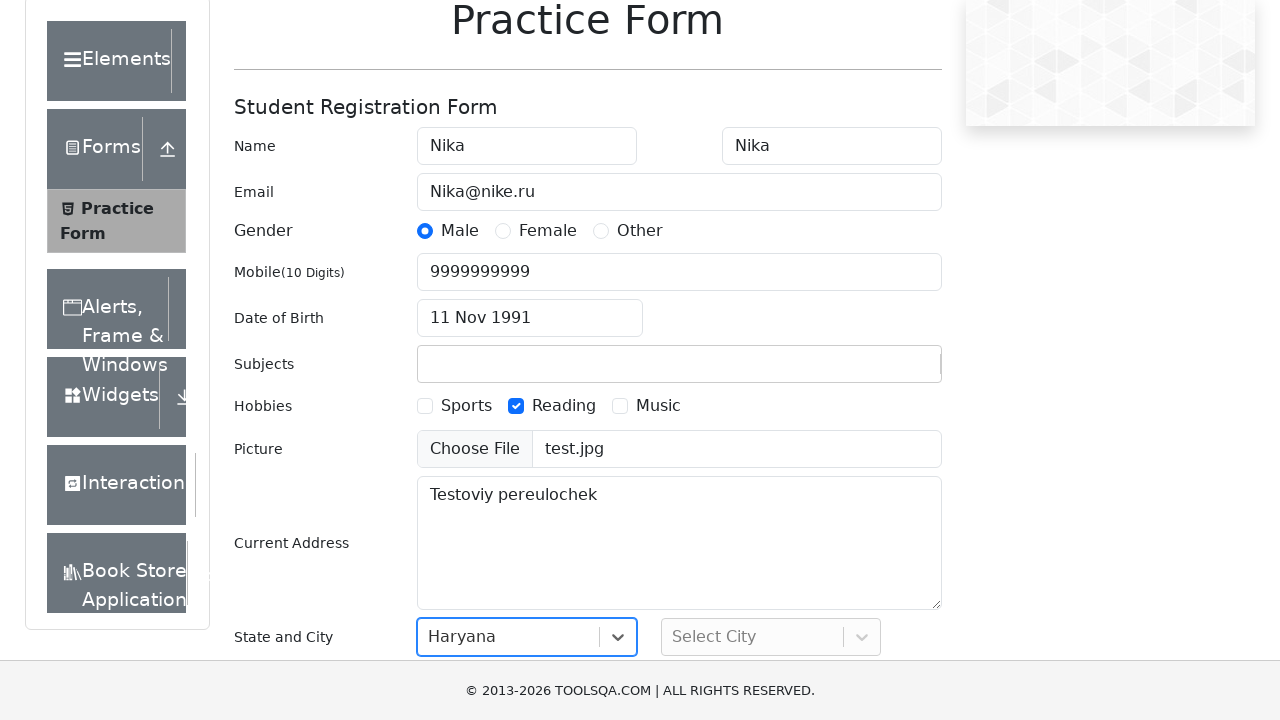

Entered 'Karnal' in city selection field on #react-select-4-input
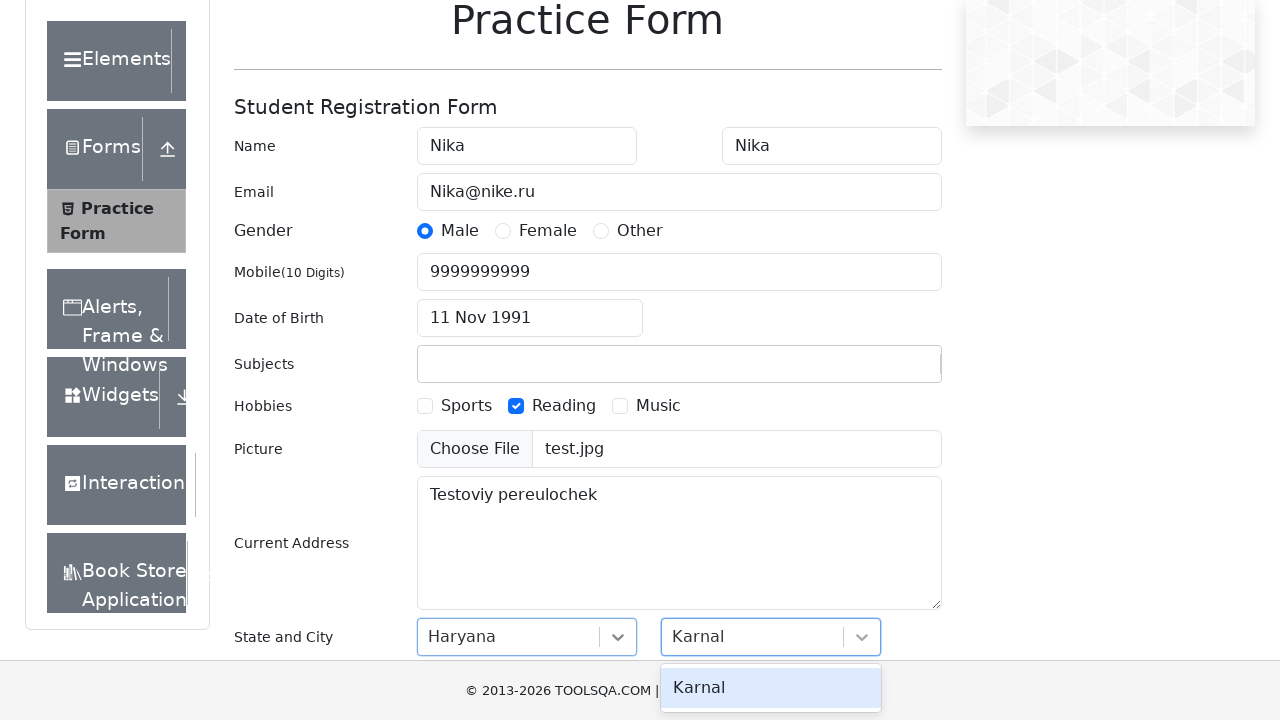

Confirmed city selection 'Karnal' by pressing Enter on #react-select-4-input
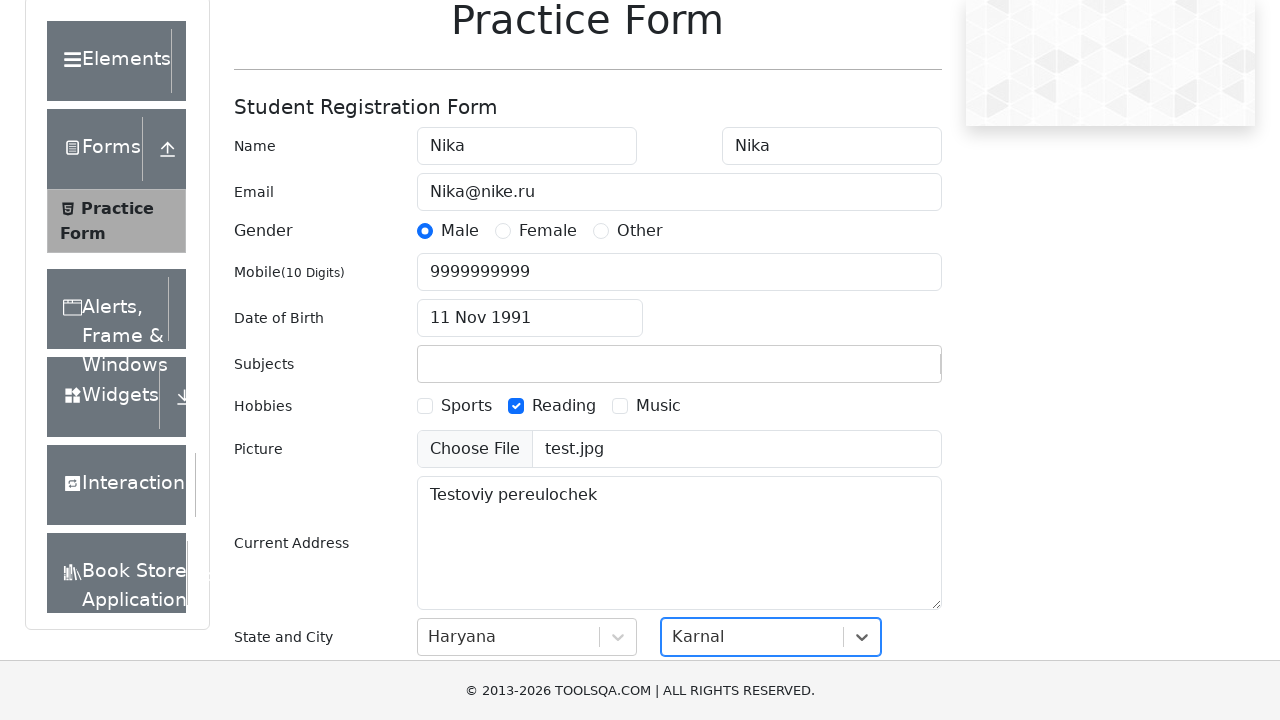

Scrolled submit button into view
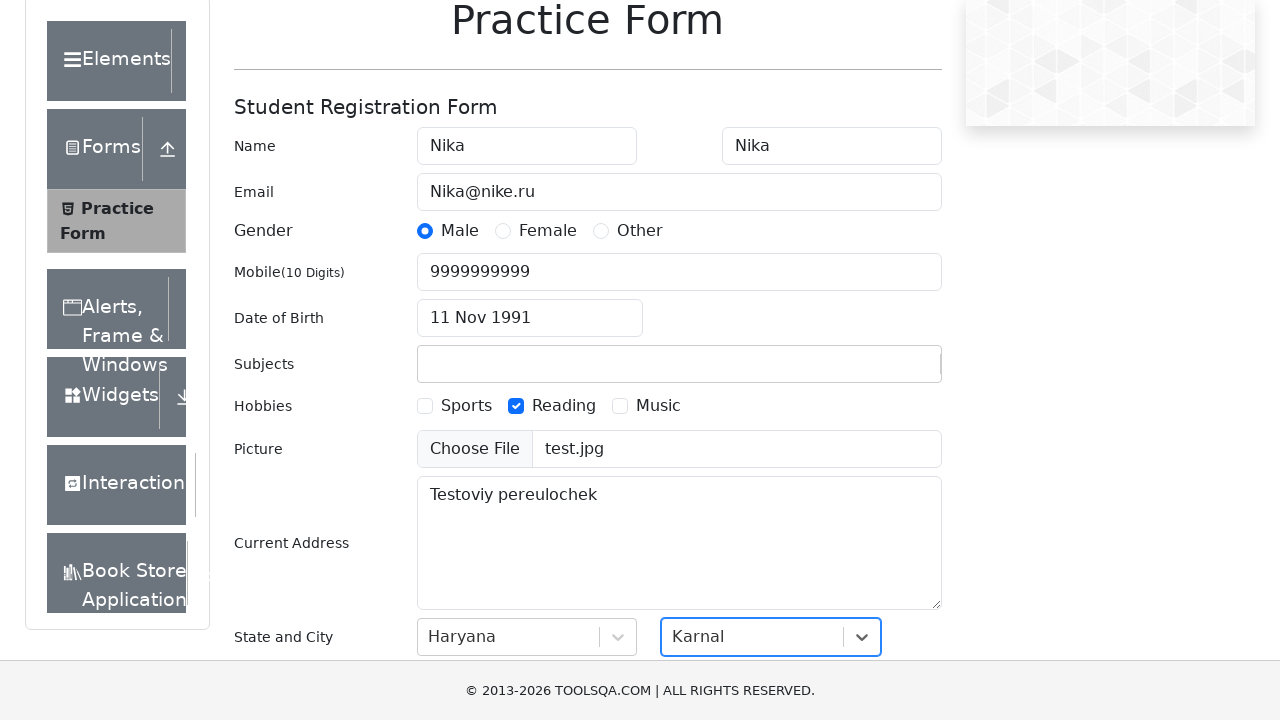

Clicked submit button to submit the form at (885, 499) on #submit
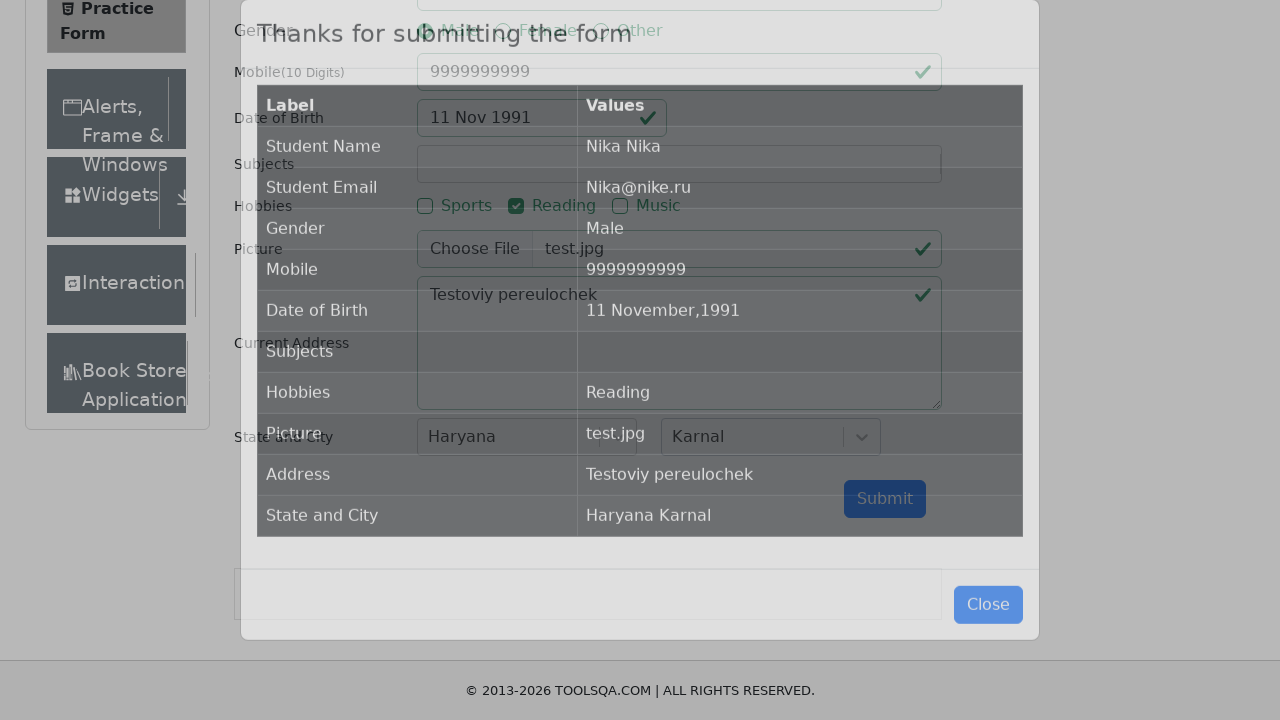

Verified submission confirmation modal appeared
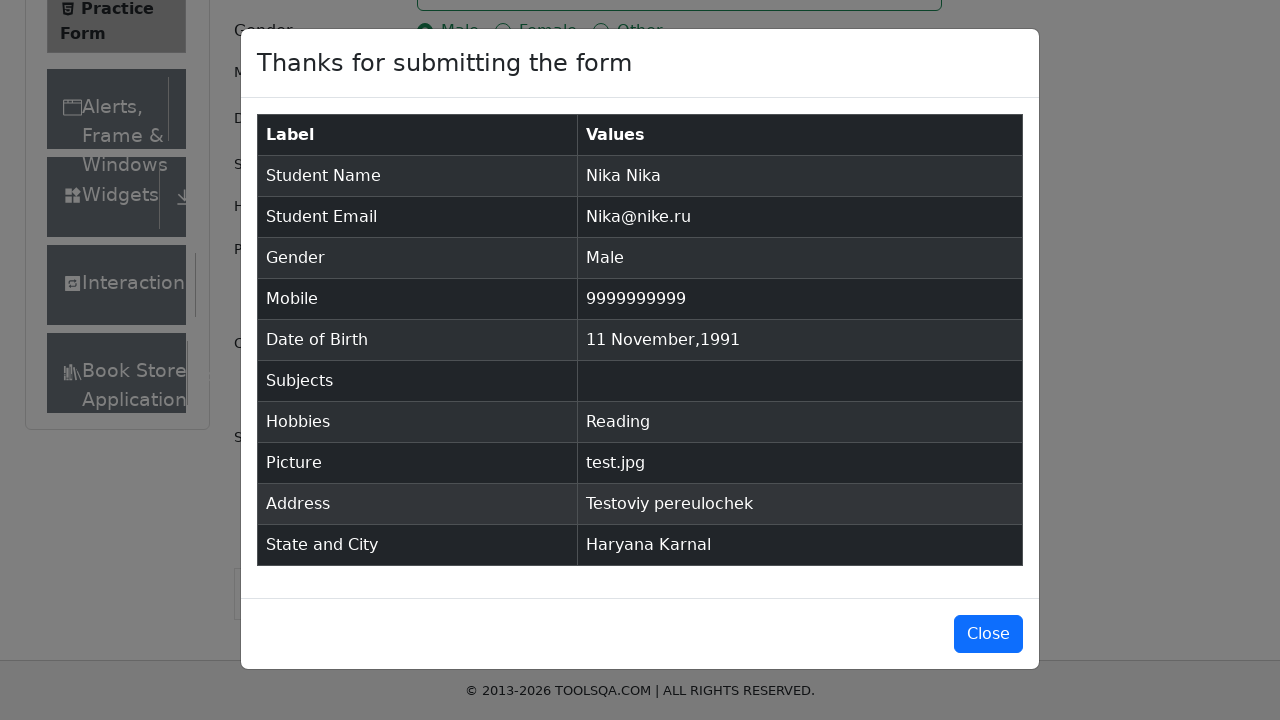

Verified full name 'Nika Nika' appears in submission confirmation table
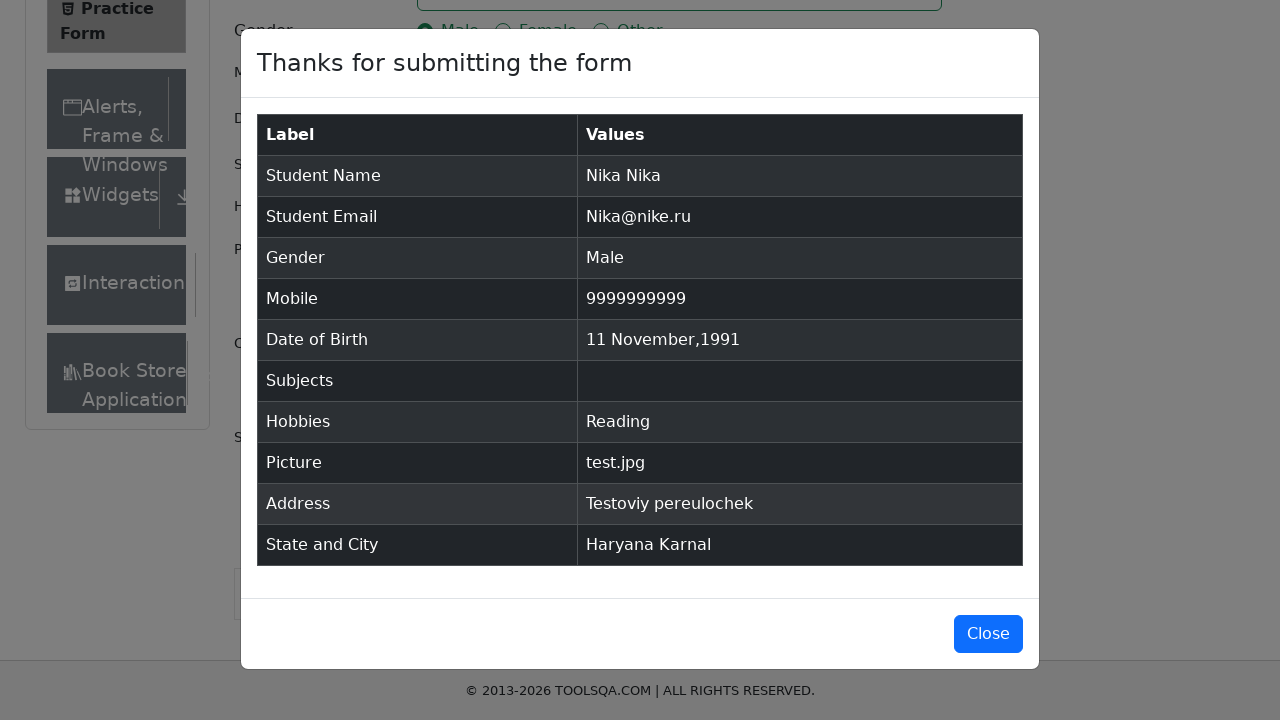

Verified email 'Nika@nike.ru' appears in submission confirmation table
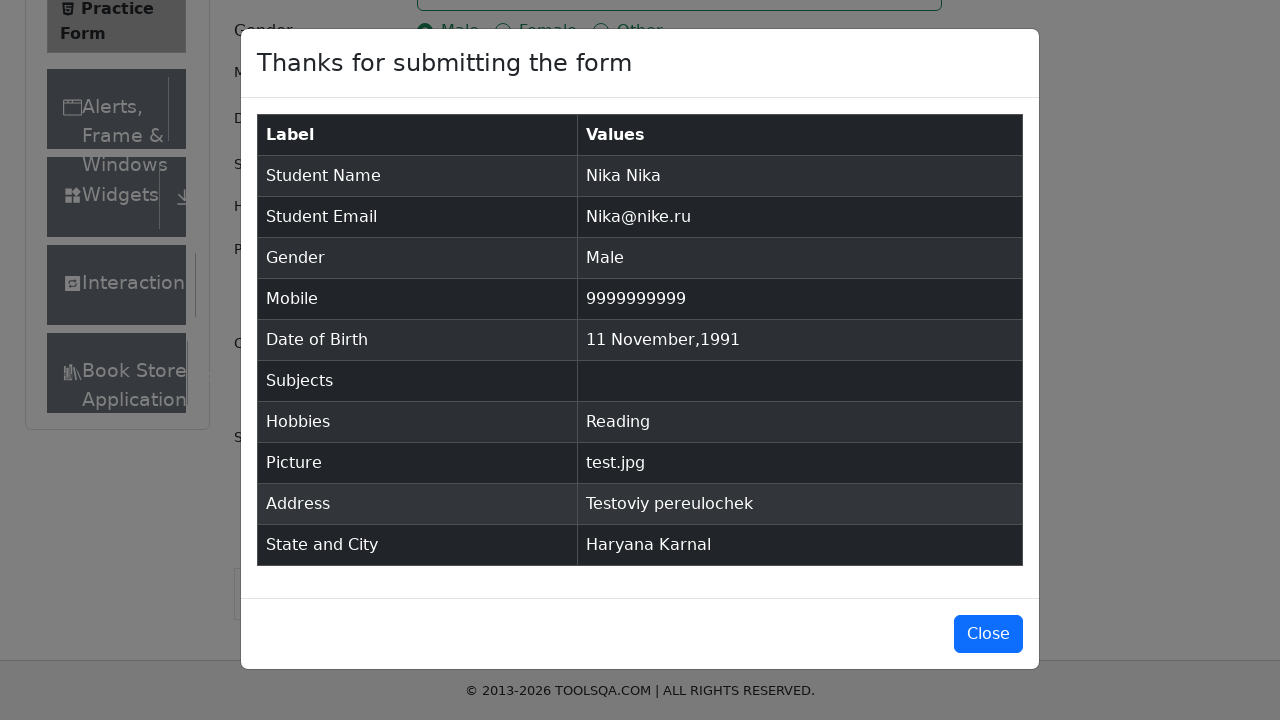

Verified gender 'Male' appears in submission confirmation table
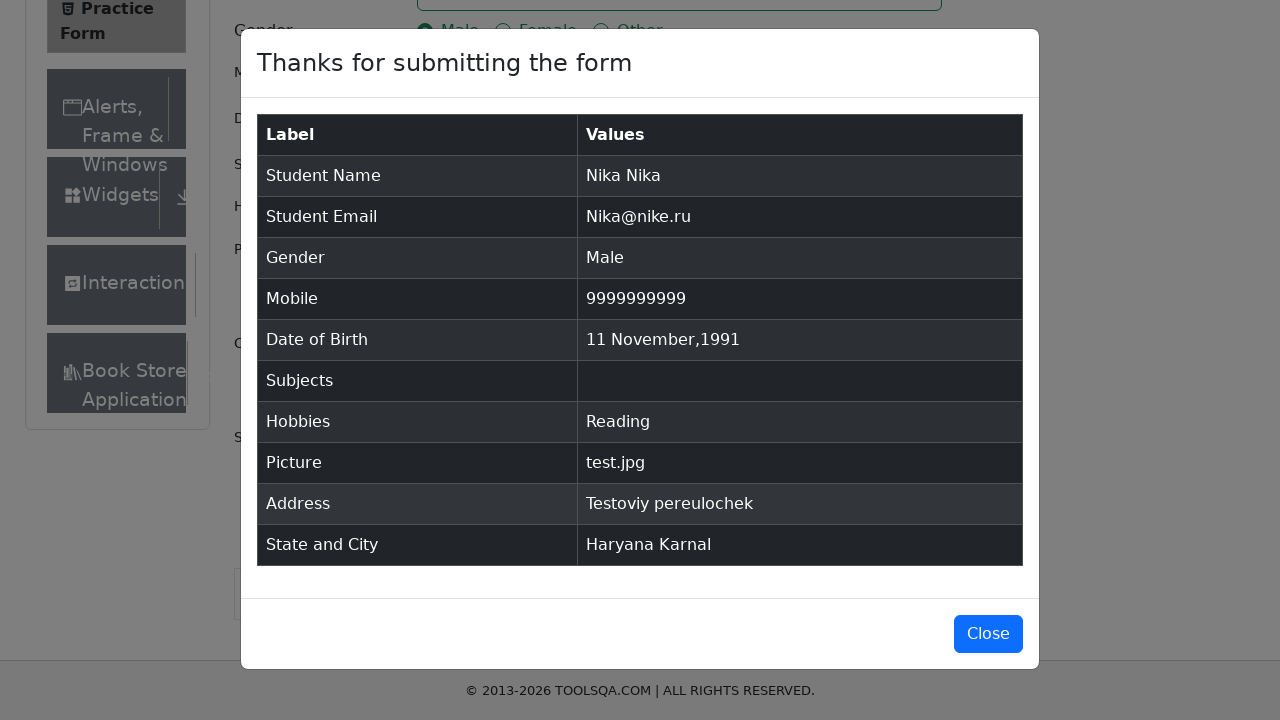

Verified phone number '9999999999' appears in submission confirmation table
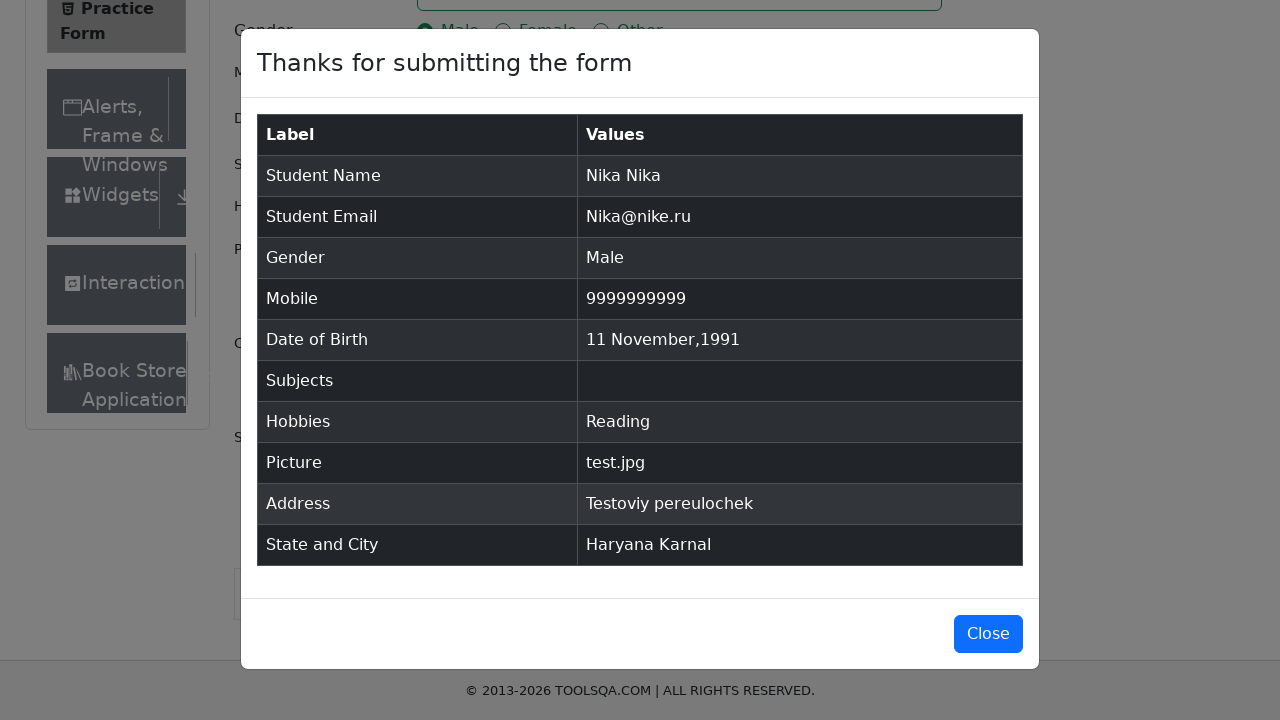

Verified date of birth '11 November,1991' appears in submission confirmation table
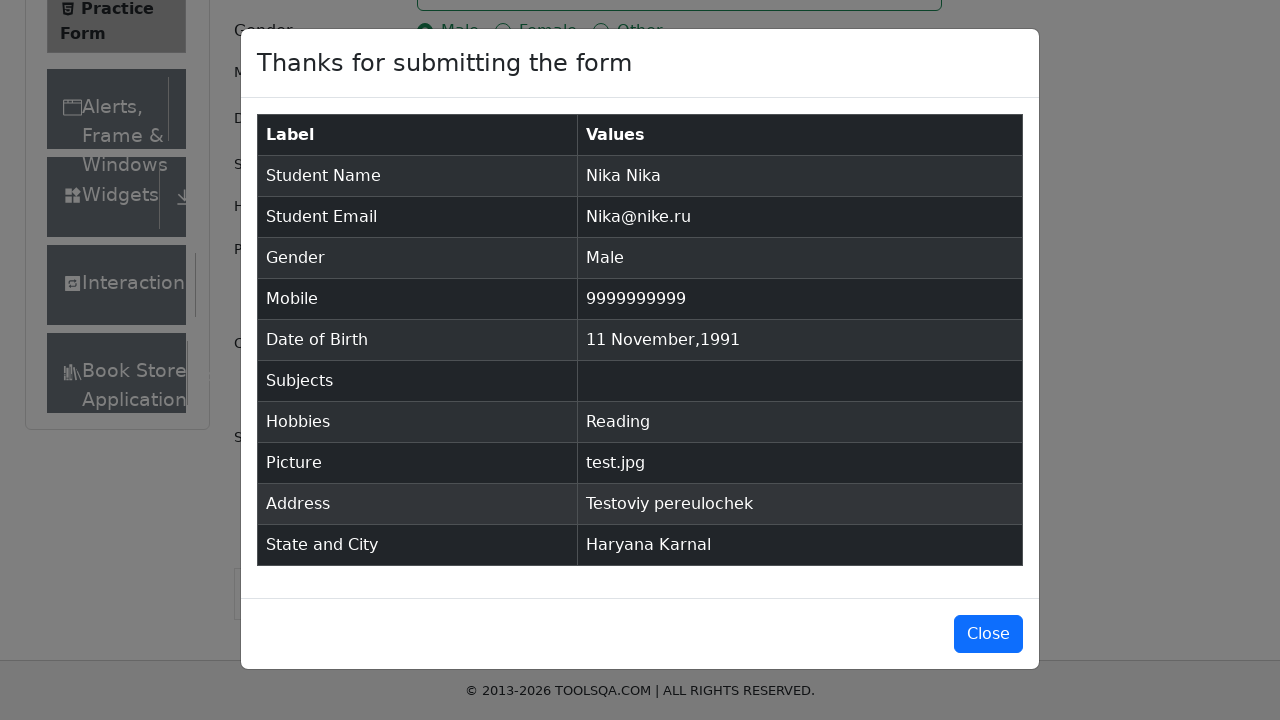

Verified address 'Testoviy pereulochek' appears in submission confirmation table
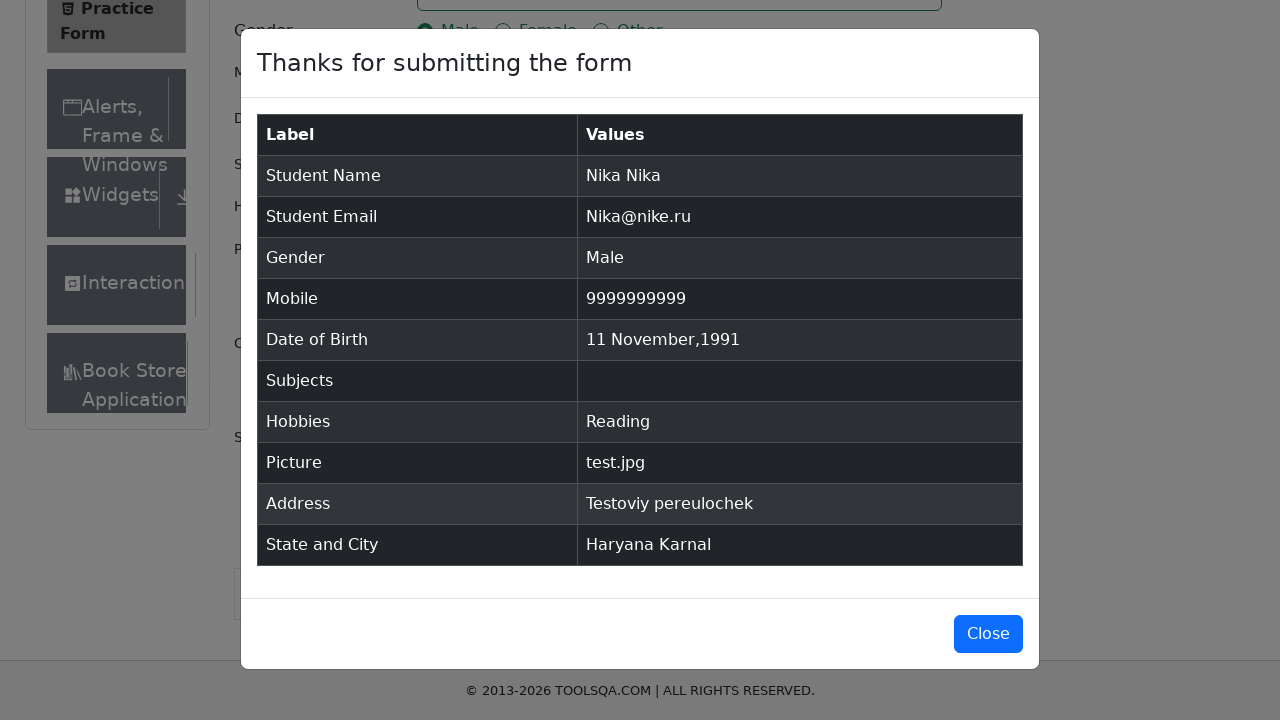

Verified hobby 'Reading' appears in submission confirmation table
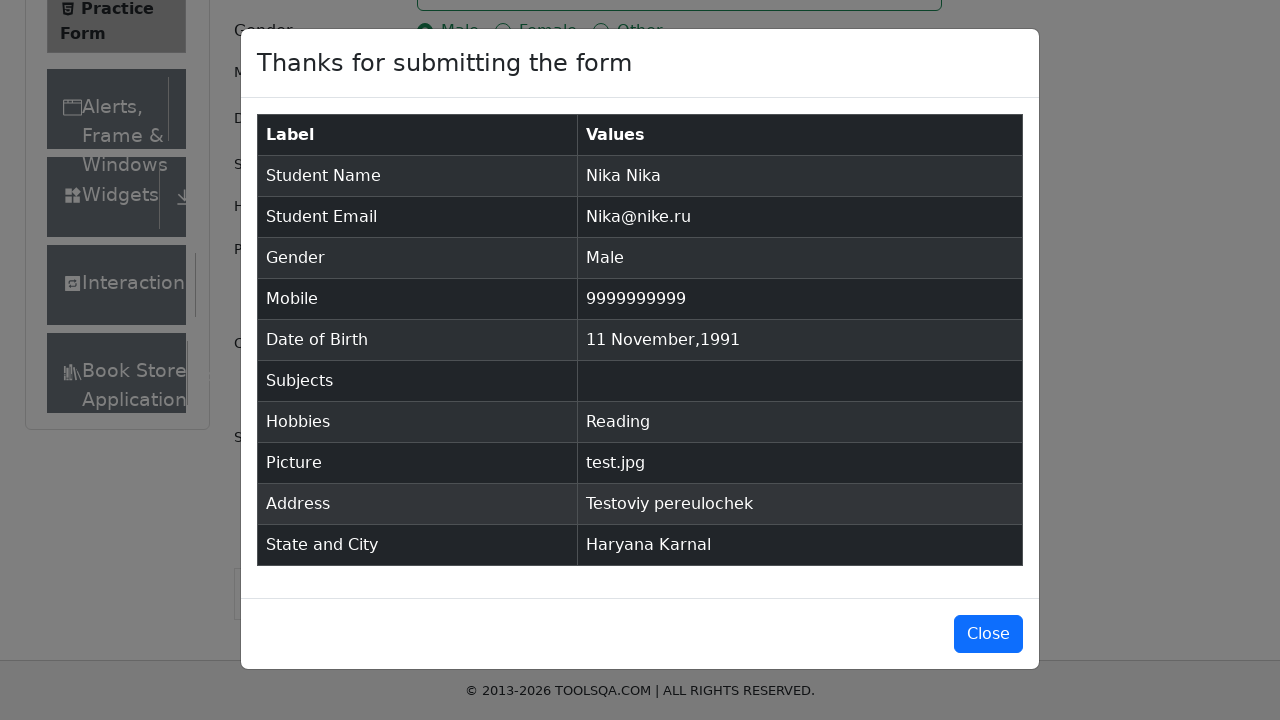

Verified state and city 'Haryana Karnal' appears in submission confirmation table
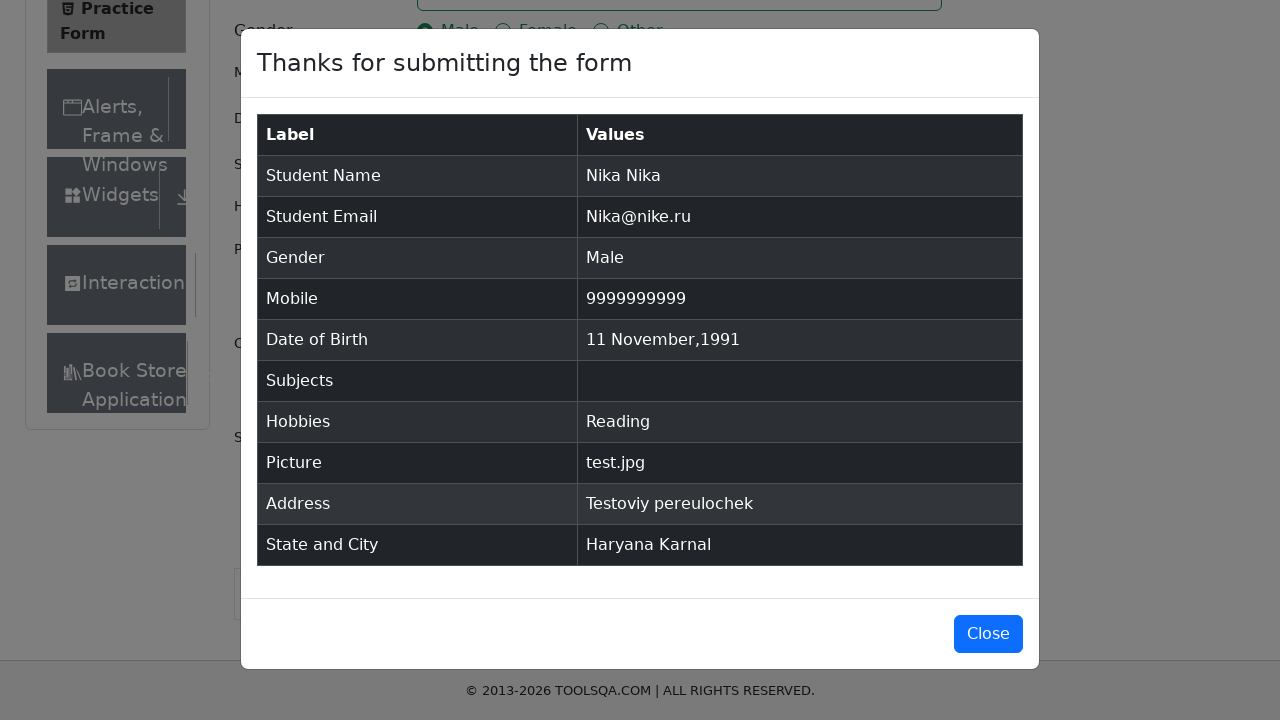

Verified uploaded file 'test.jpg' appears in submission confirmation table
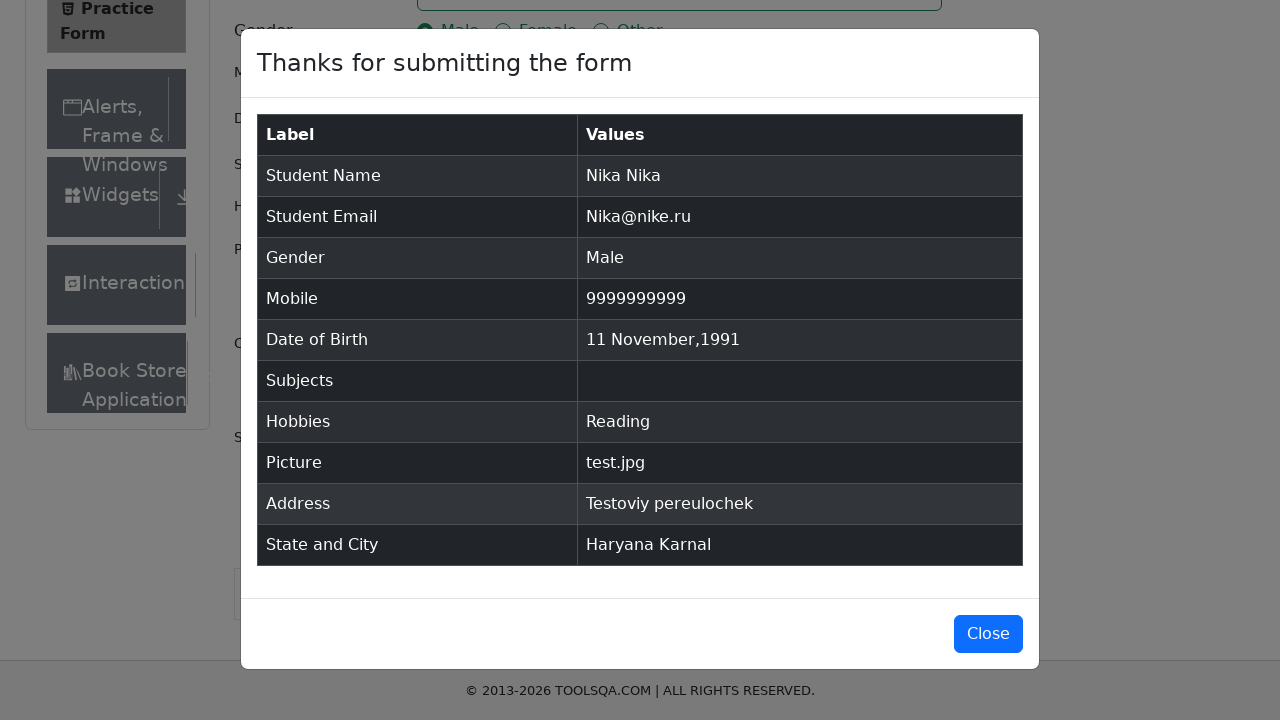

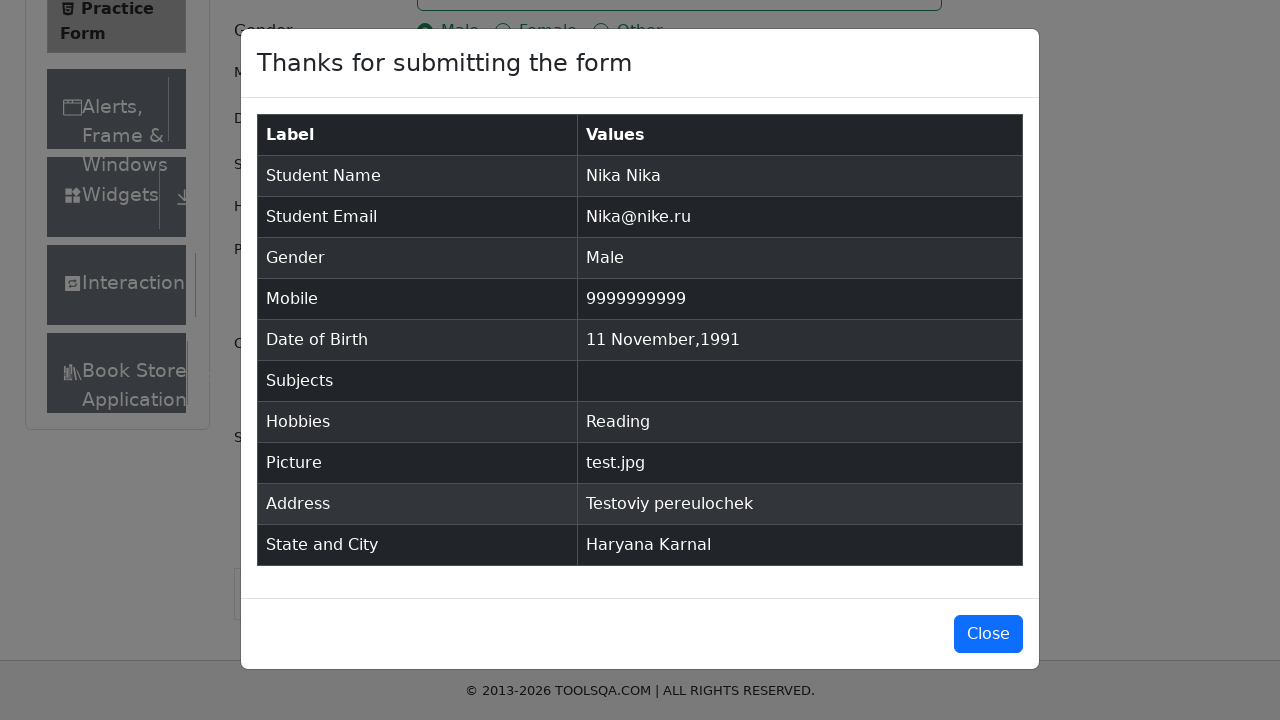